Tests Vue.js dropdown by selecting "Second Option" and verifying the selection is displayed in the dropdown toggle.

Starting URL: https://mikerodham.github.io/vue-dropdowns/

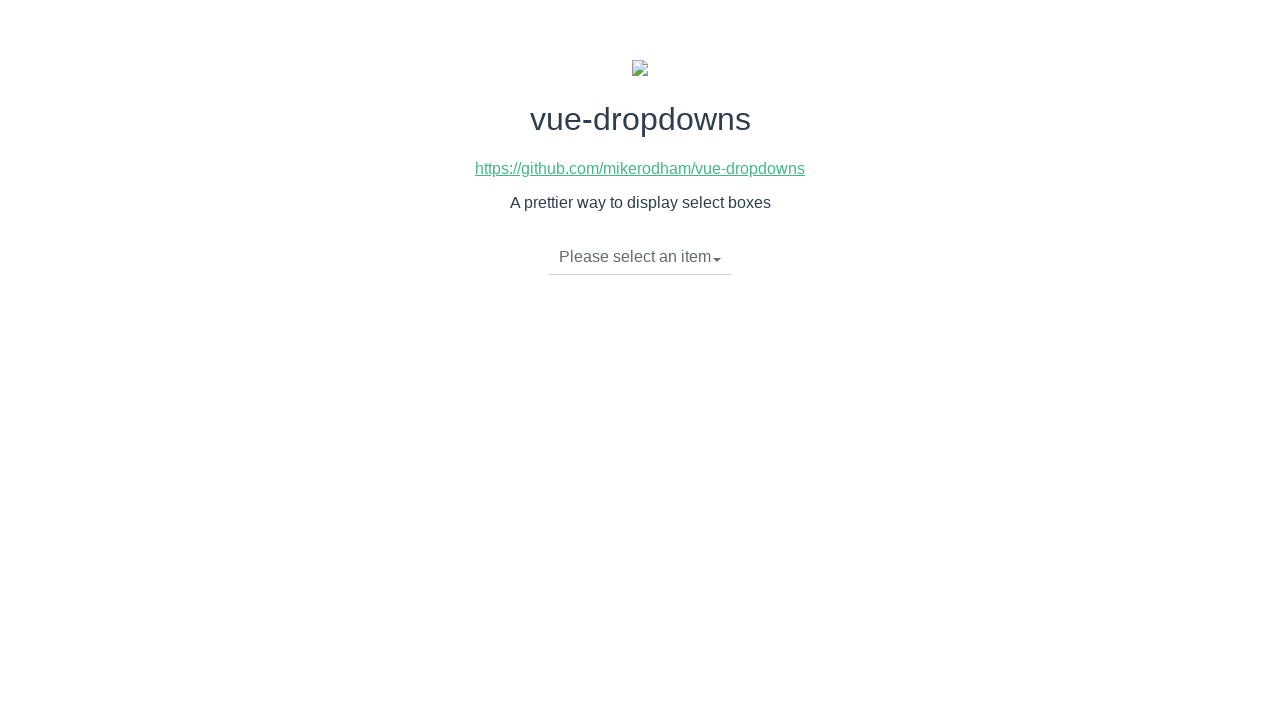

Clicked dropdown toggle to open menu at (640, 257) on li.dropdown-toggle
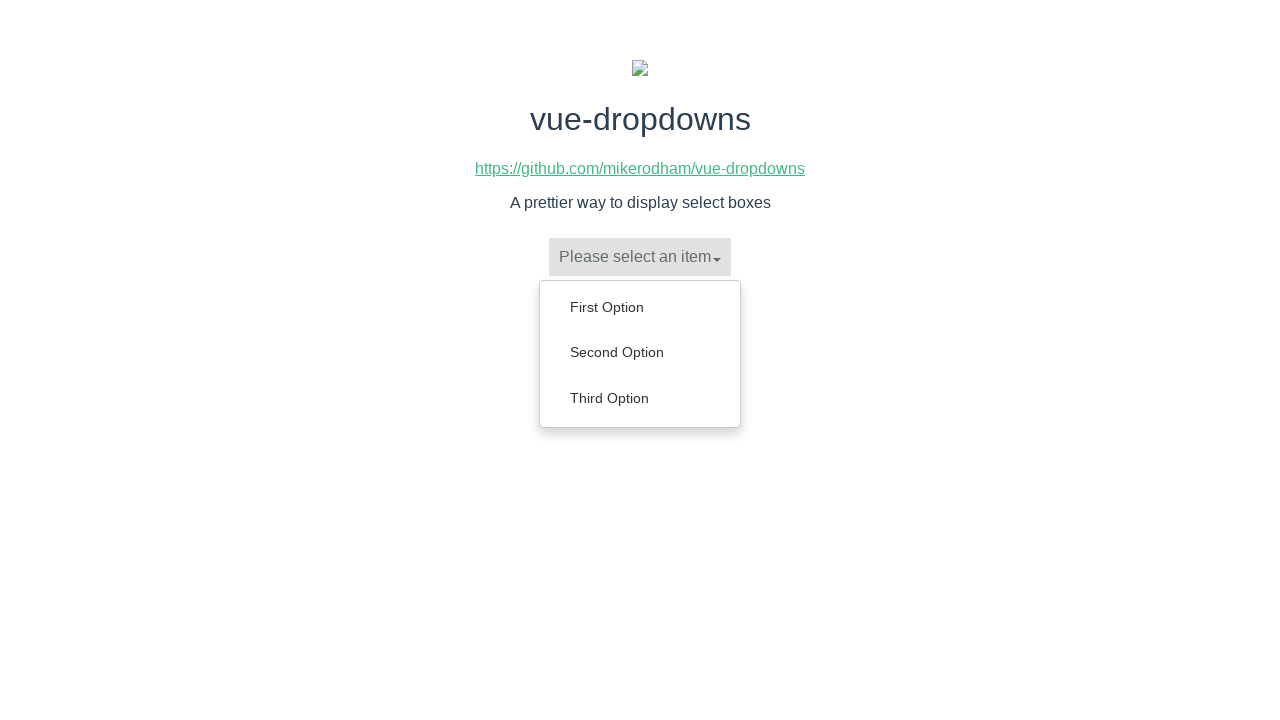

Dropdown menu appeared with options
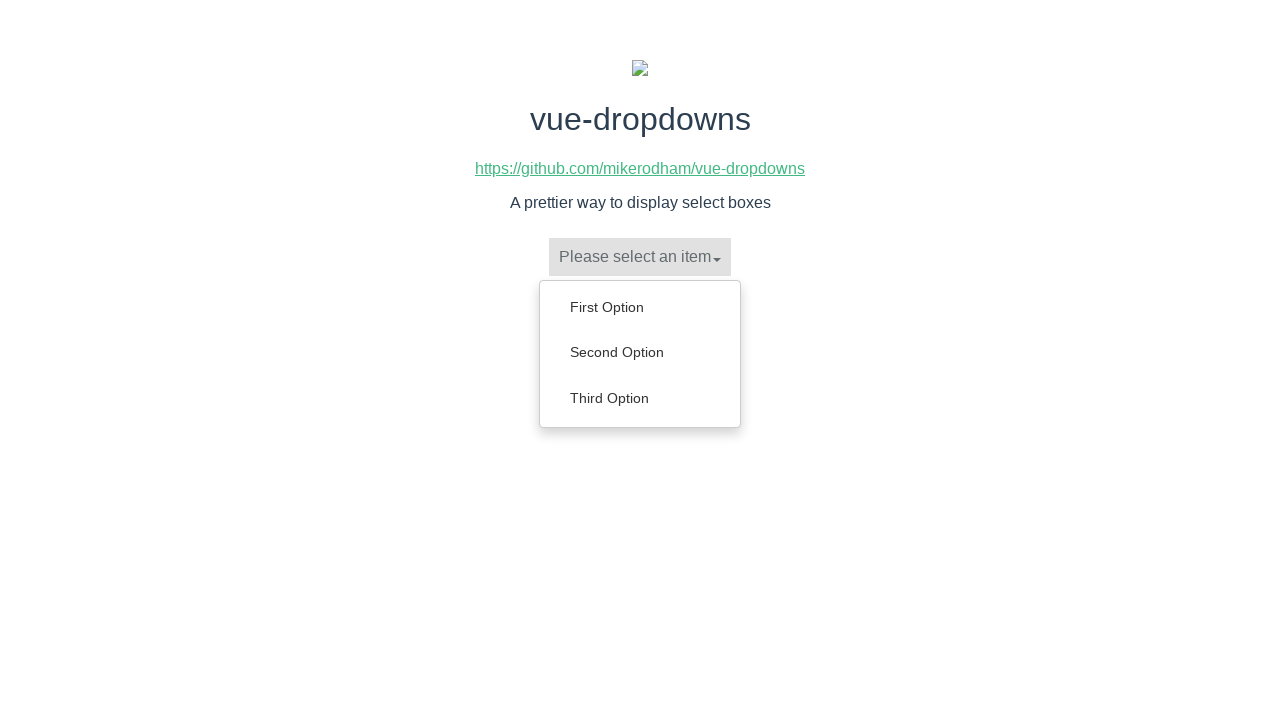

Selected 'Second Option' from dropdown menu at (640, 352) on ul.dropdown-menu a:has-text('Second Option')
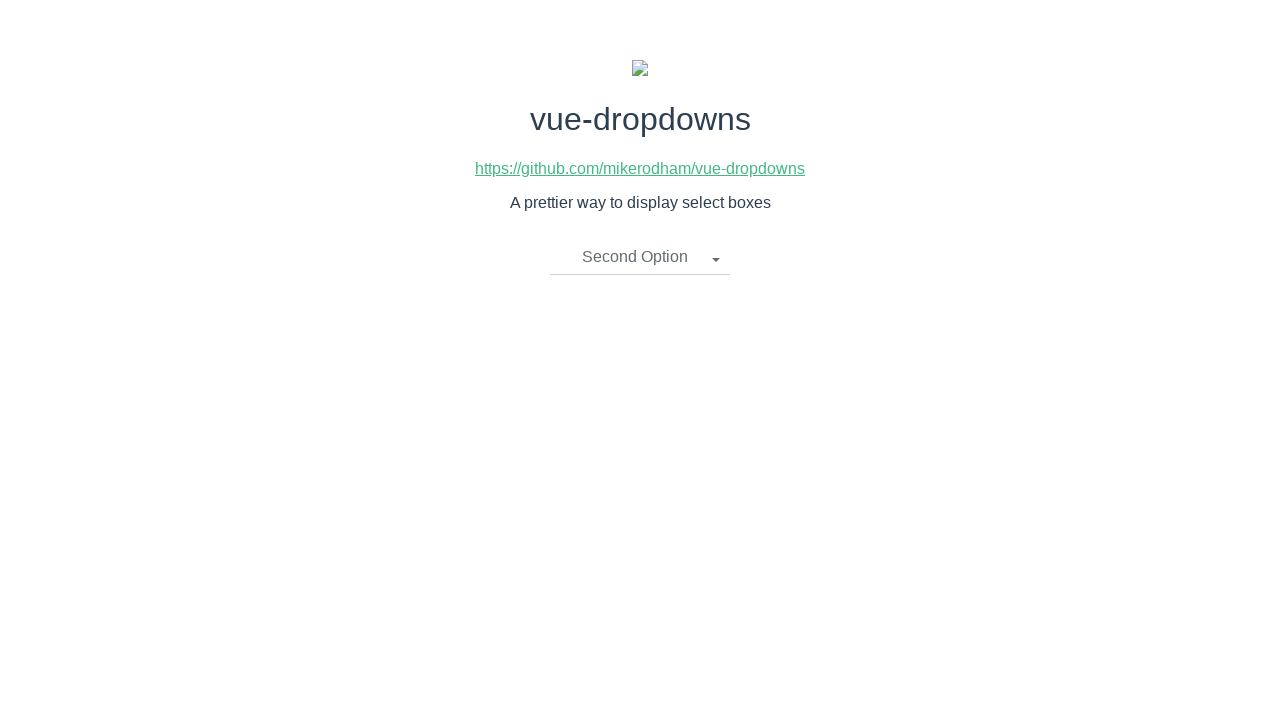

Verified 'Second Option' is now displayed in dropdown toggle
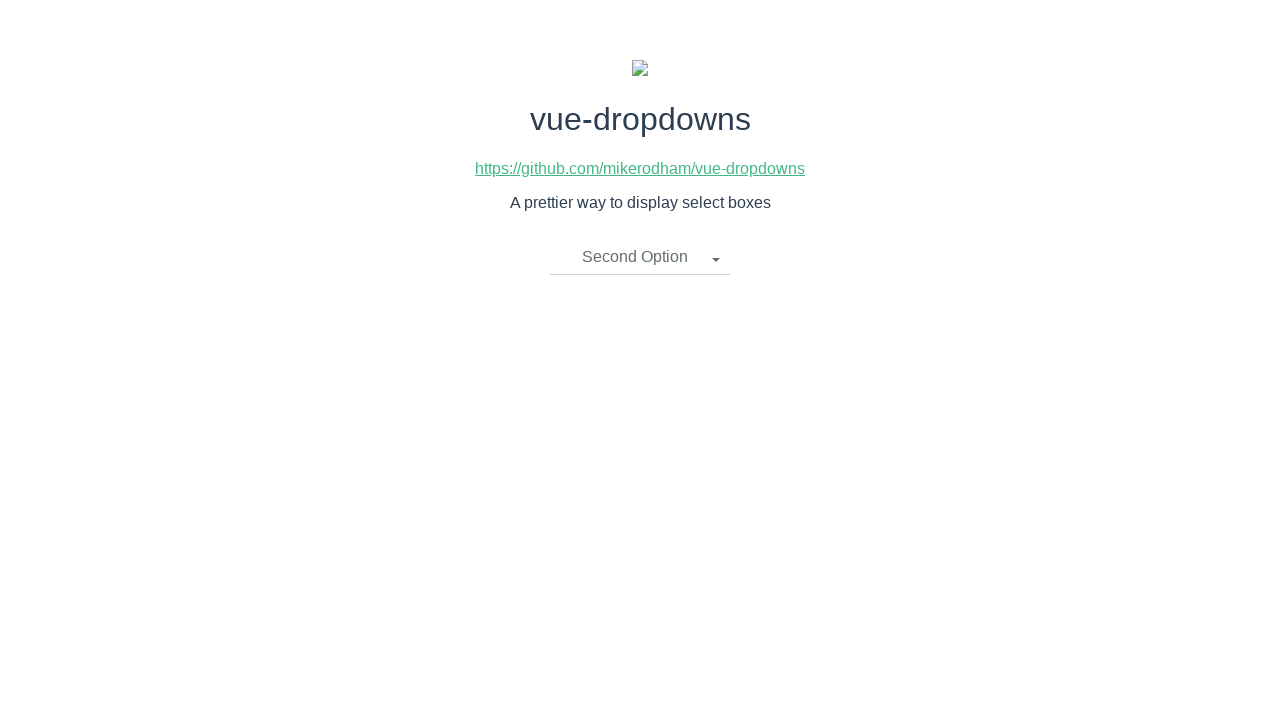

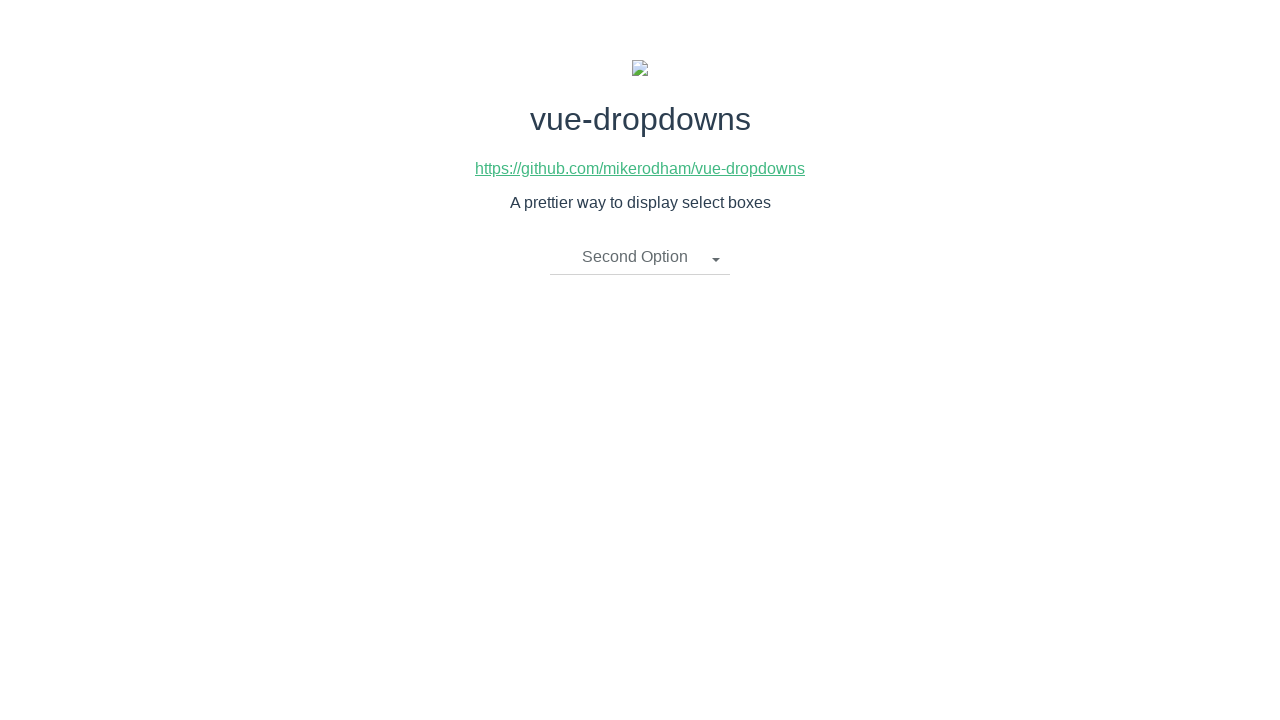